Tests filling out the complete feedback form with name, age, language, gender, dropdown selection, and comments, then verifies all submitted data is displayed correctly on the confirmation page

Starting URL: https://kristinek.github.io/site/tasks/provide_feedback

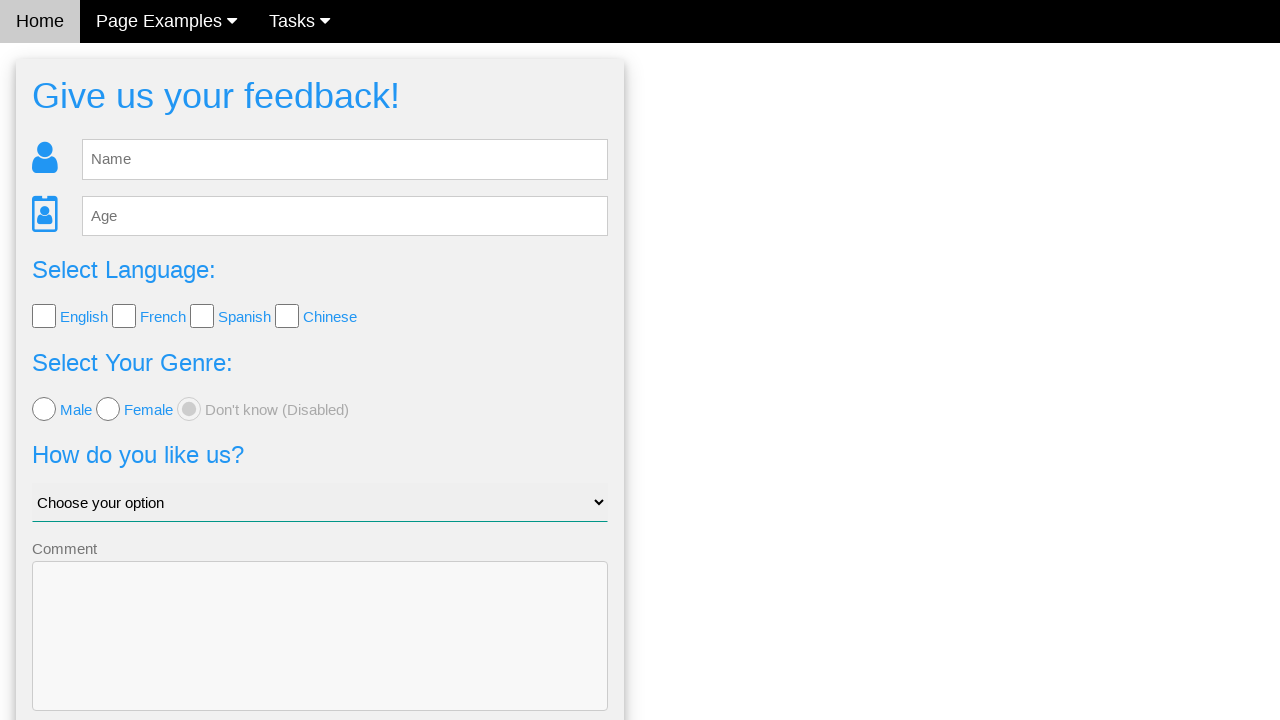

Waited for feedback form to load
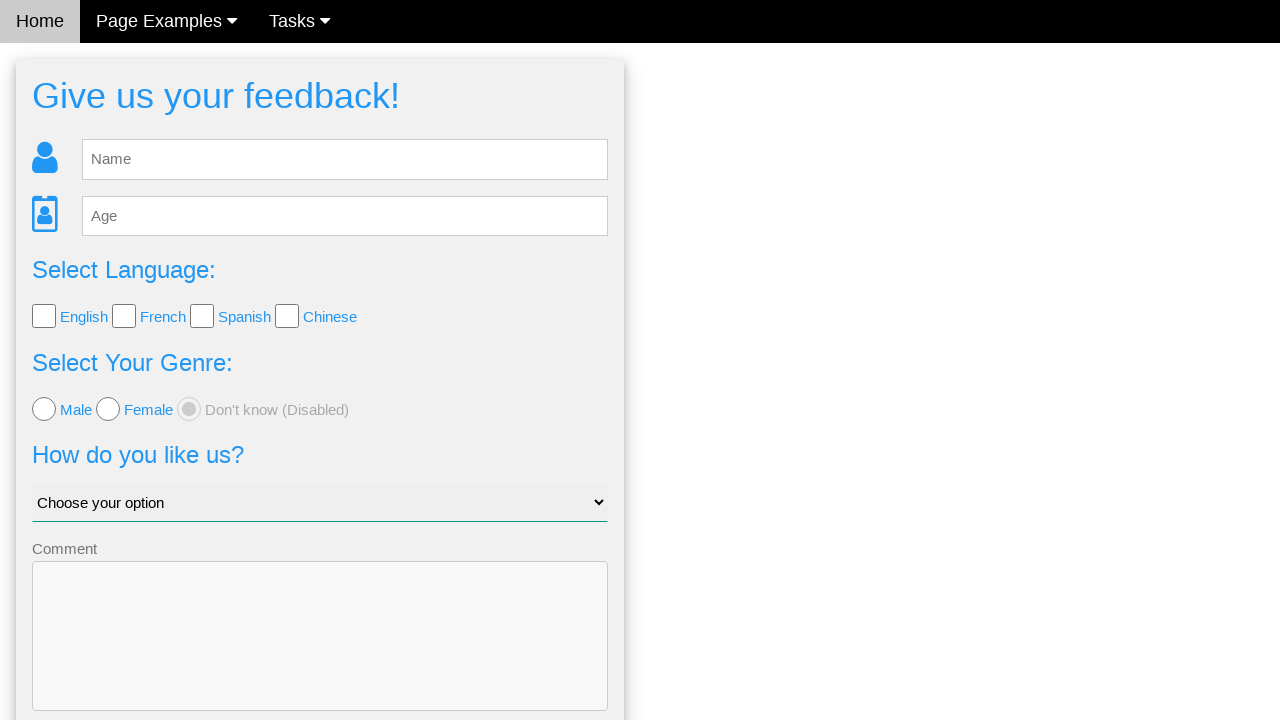

Filled name field with 'John' on #fb_name
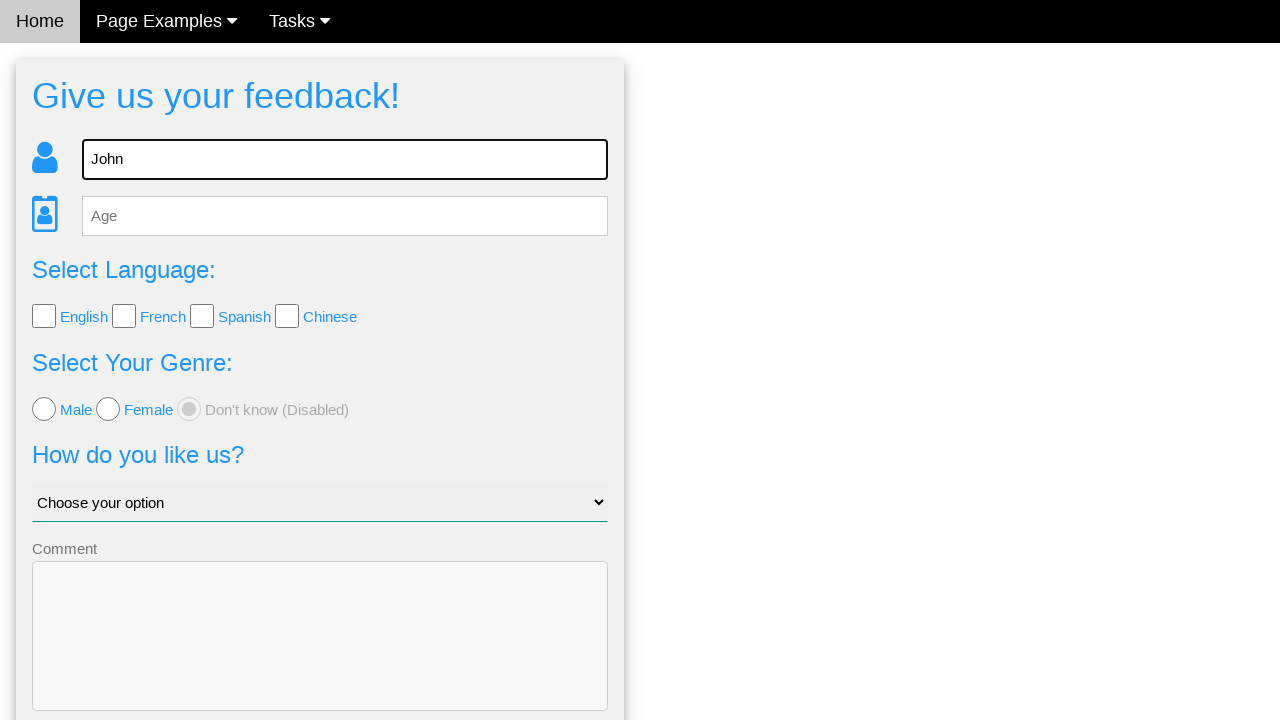

Filled age field with '28' on #fb_age
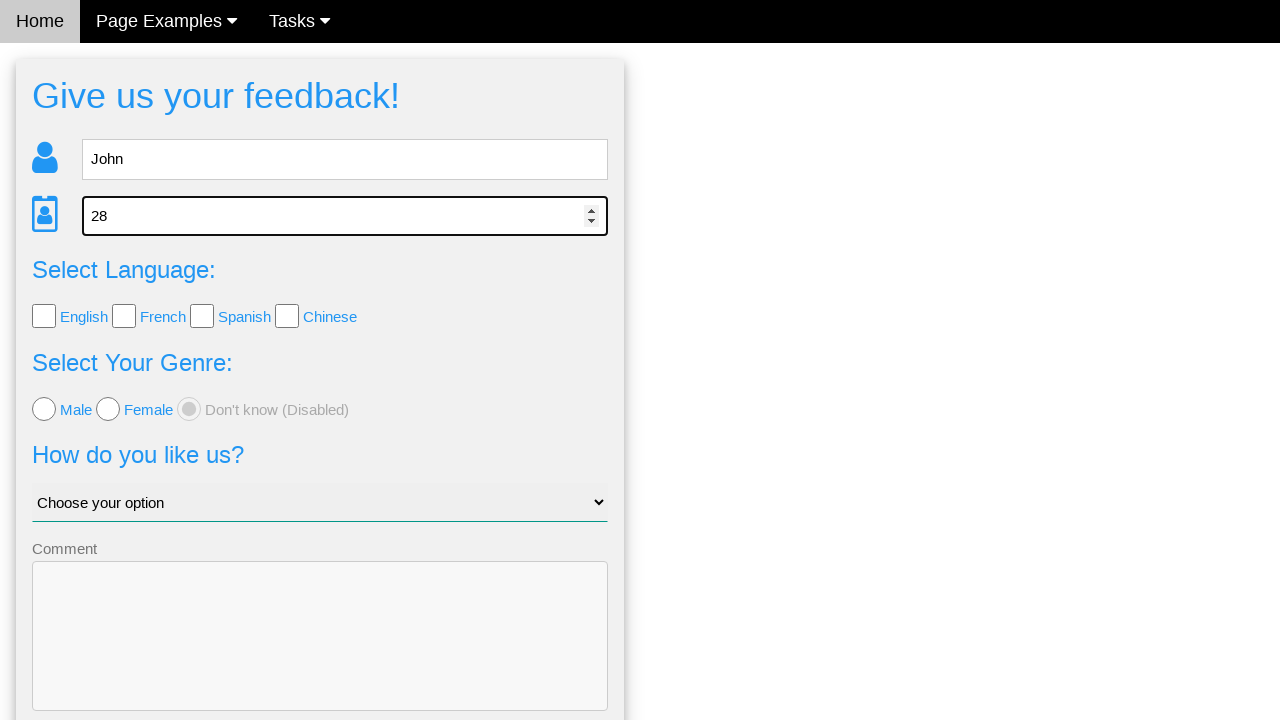

Clicked English language checkbox at (44, 316) on xpath=//*[@id='lang_check']/input[1]
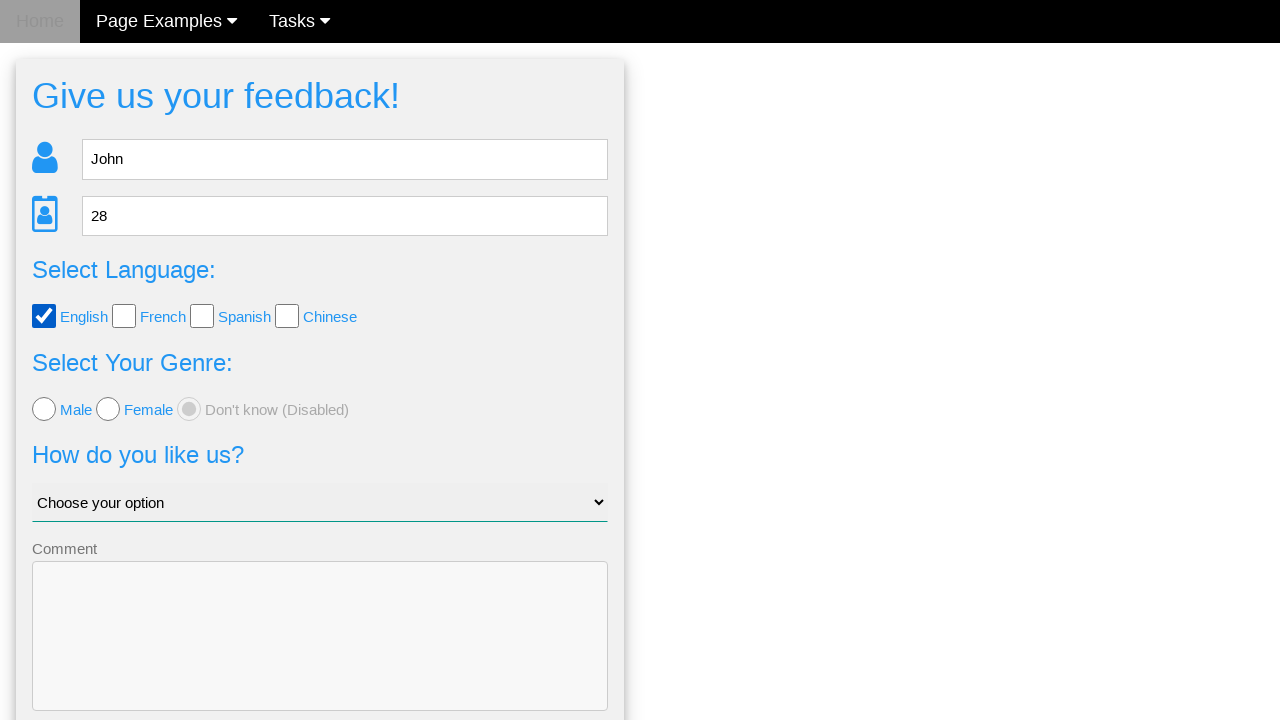

Selected Male gender radio button at (44, 409) on xpath=//div[4]//input[1]
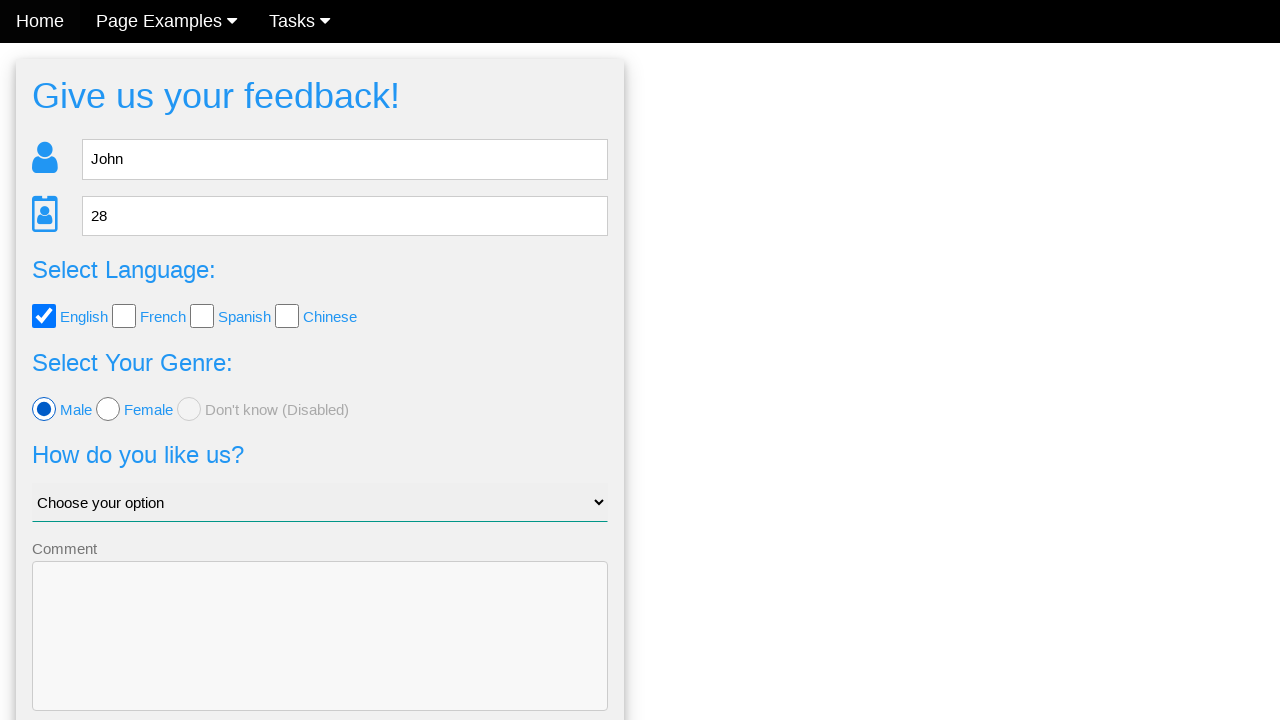

Filled comment field with 'Great website!' on textarea[name='comment']
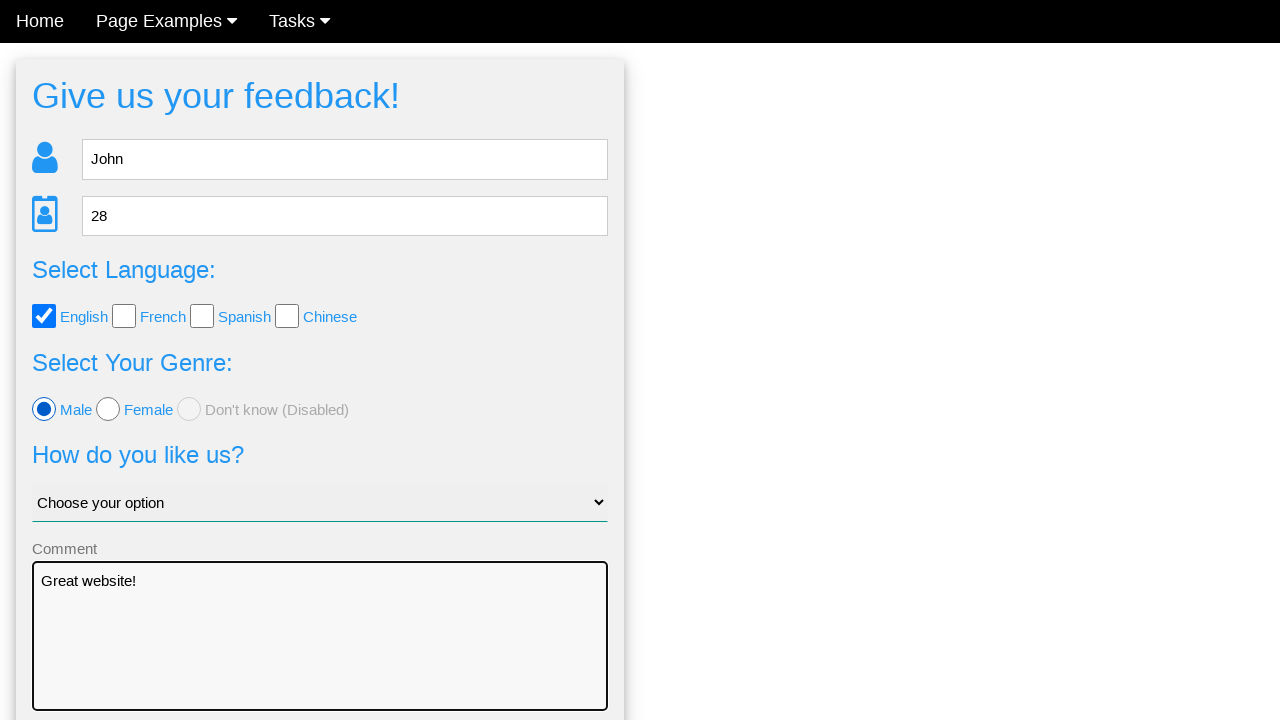

Selected 'Why me?' from dropdown menu on #like_us
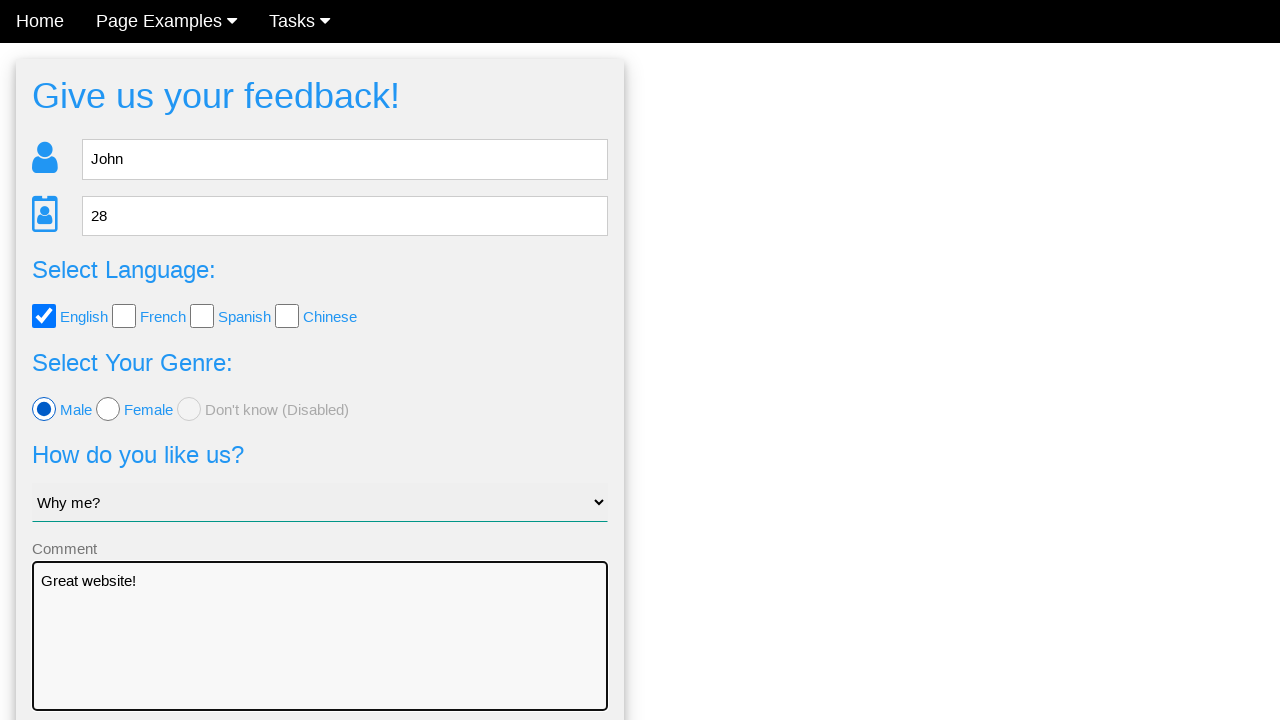

Clicked submit button to submit feedback form at (320, 656) on xpath=//*[@id='fb_form']/form/button
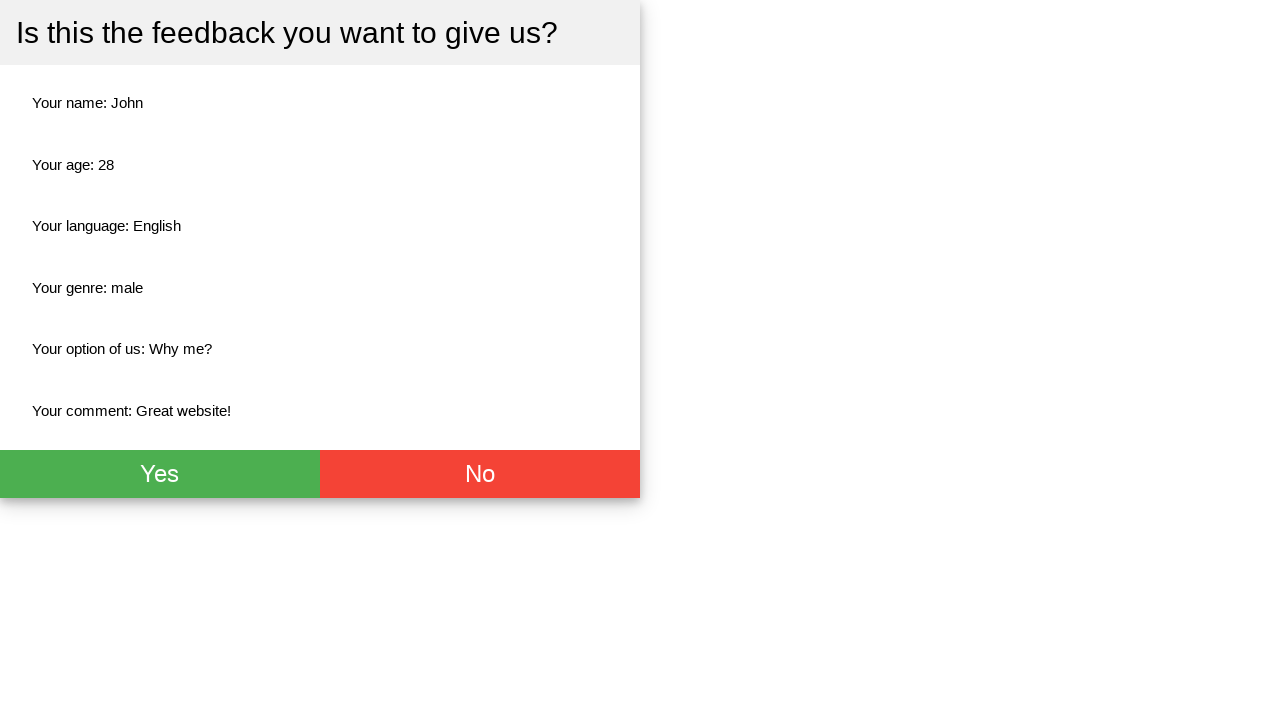

Waited for confirmation page to load
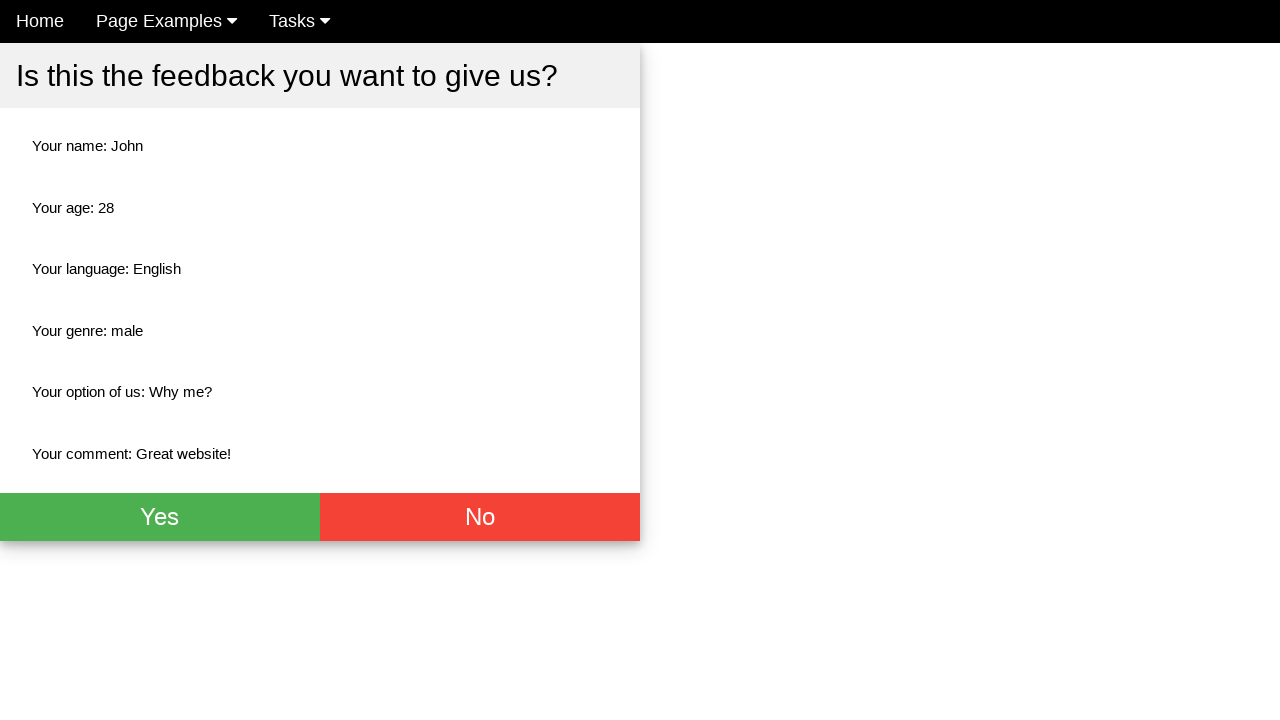

Verified name 'John' displayed on confirmation page
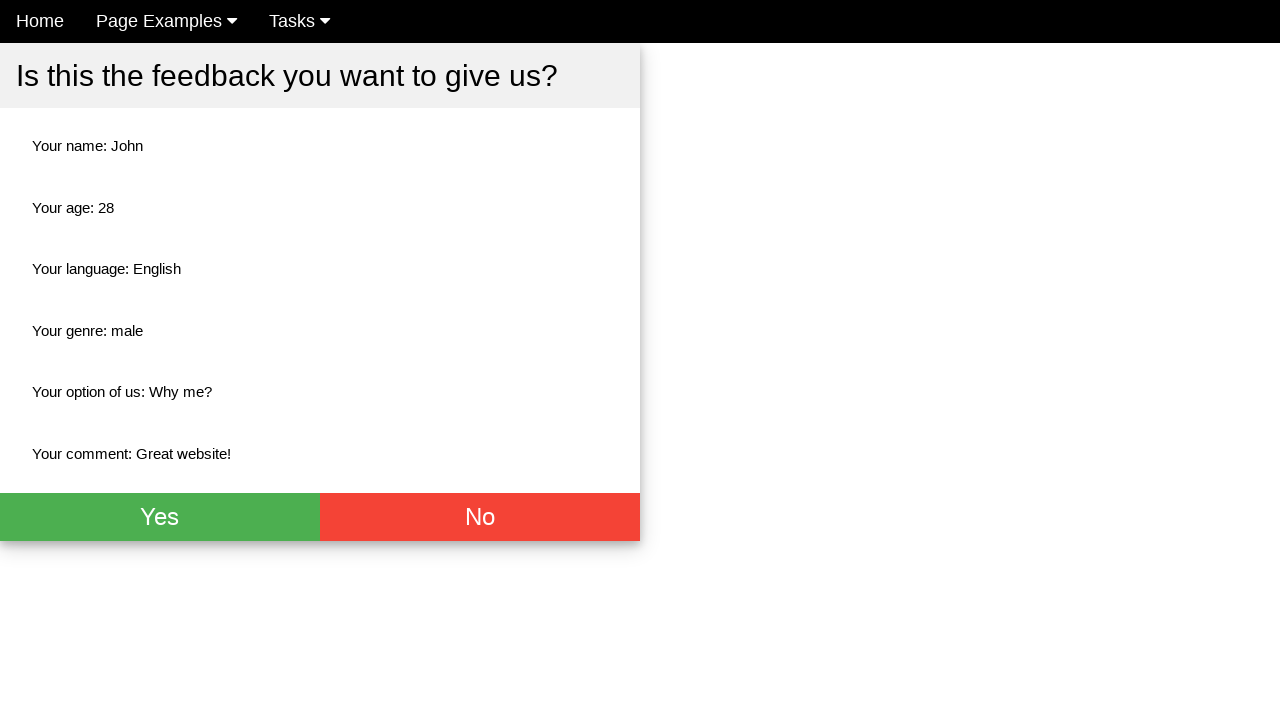

Verified age '28' displayed on confirmation page
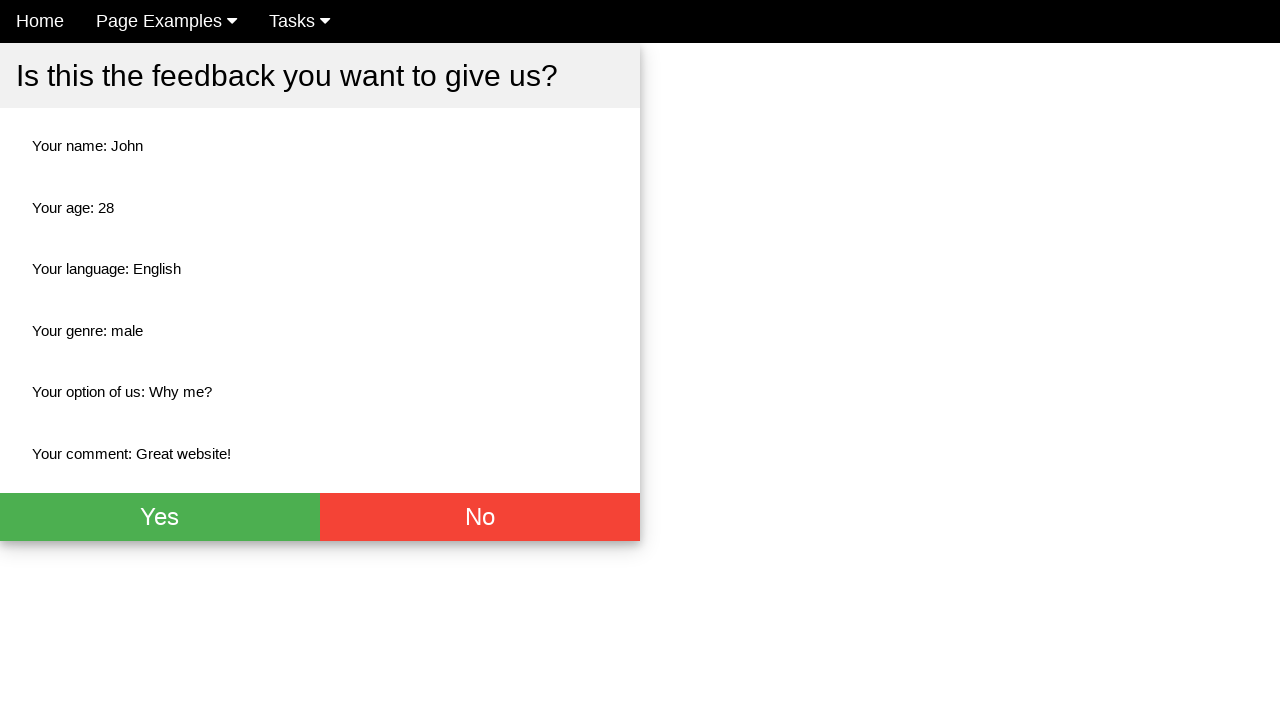

Verified language 'English' displayed on confirmation page
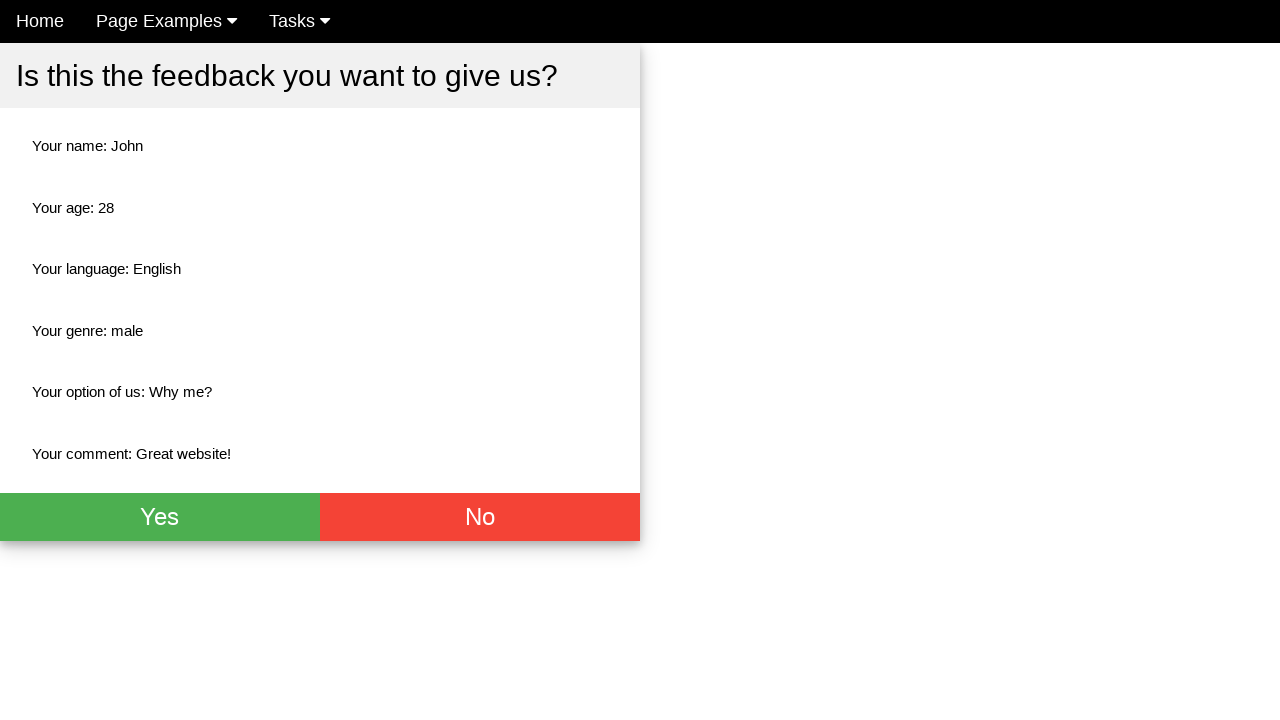

Verified gender 'male' displayed on confirmation page
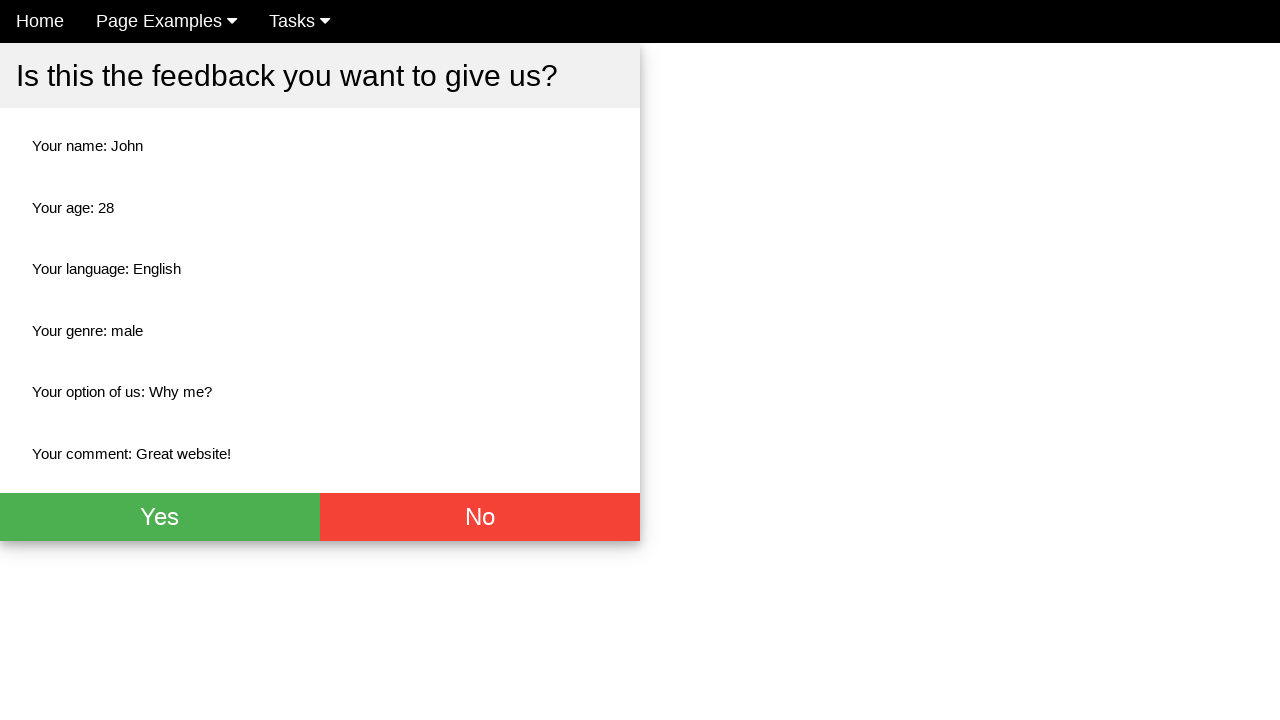

Verified dropdown option 'Why me?' displayed on confirmation page
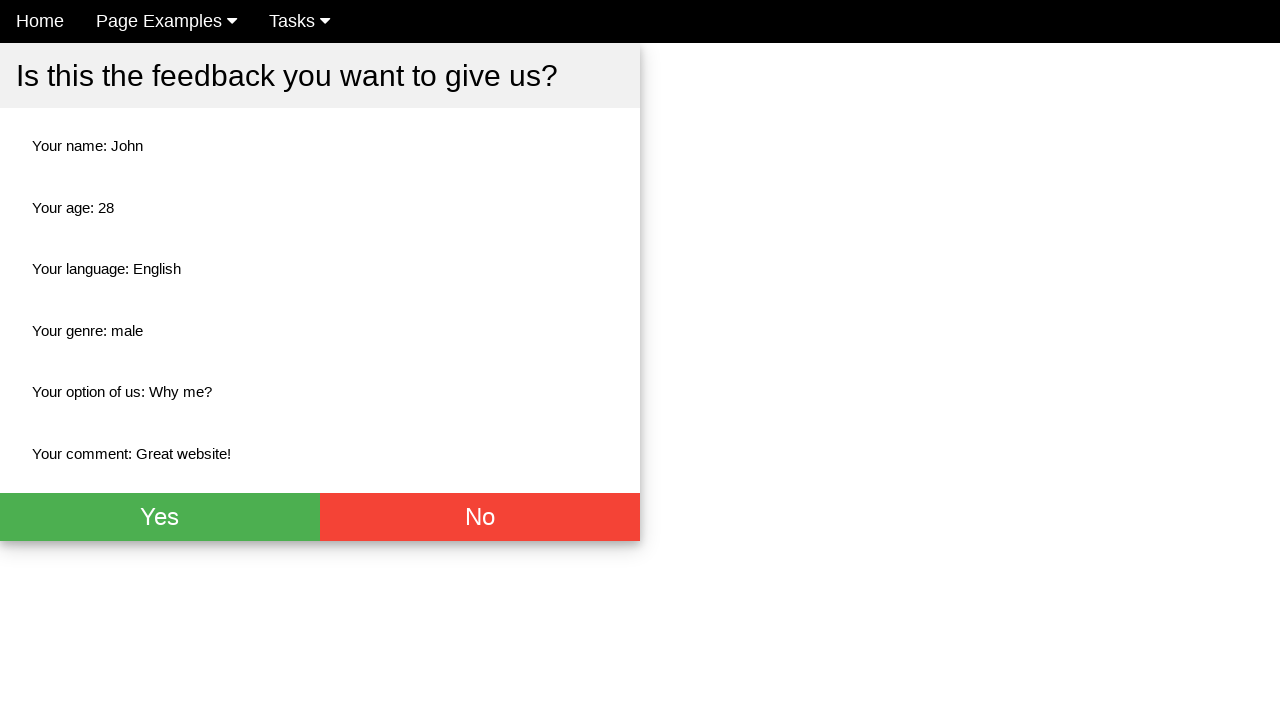

Verified comment 'Great website!' displayed on confirmation page
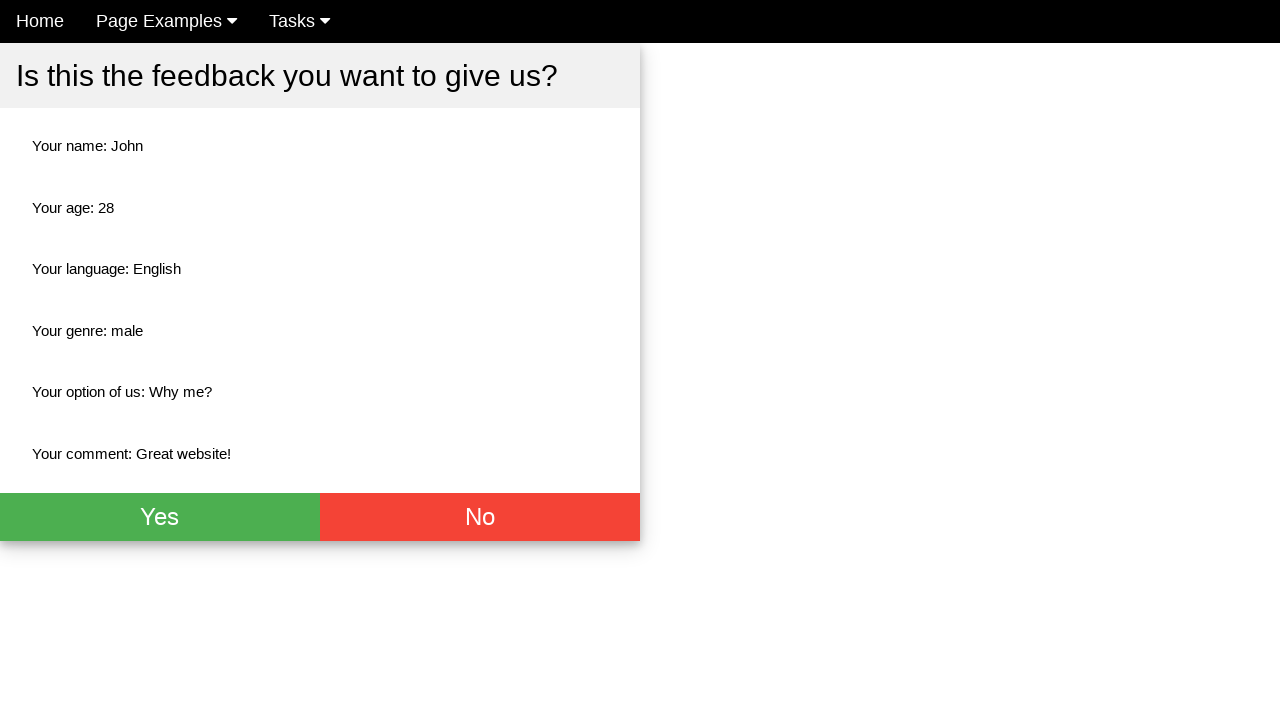

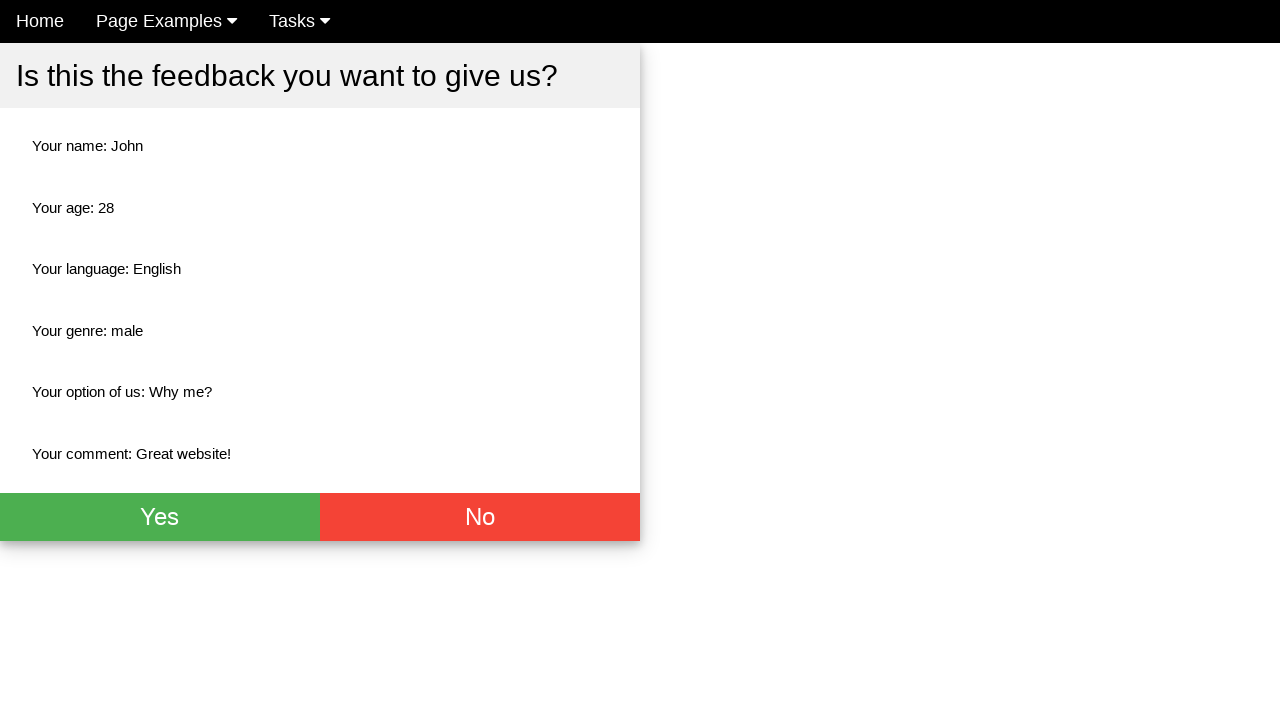